Clicks and holds button C, drags it to button B, and releases

Starting URL: https://selenium08.blogspot.com/2020/01/click-and-hold.html

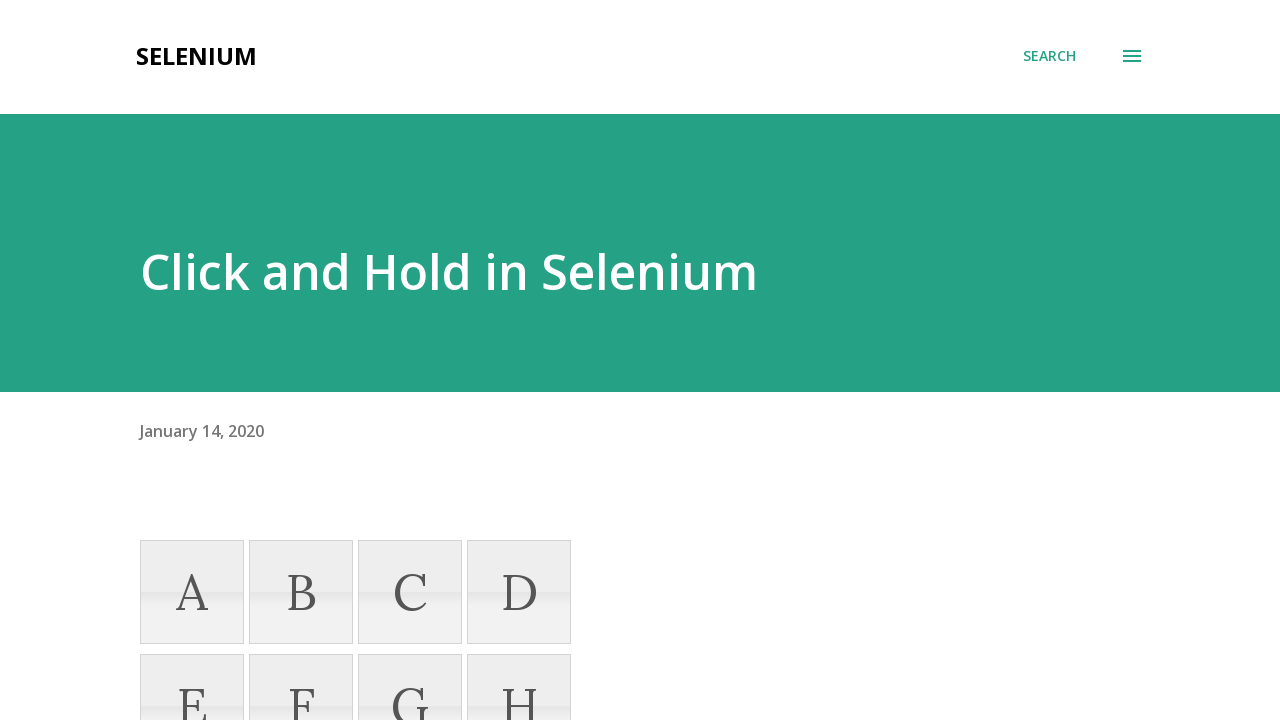

Located button C element
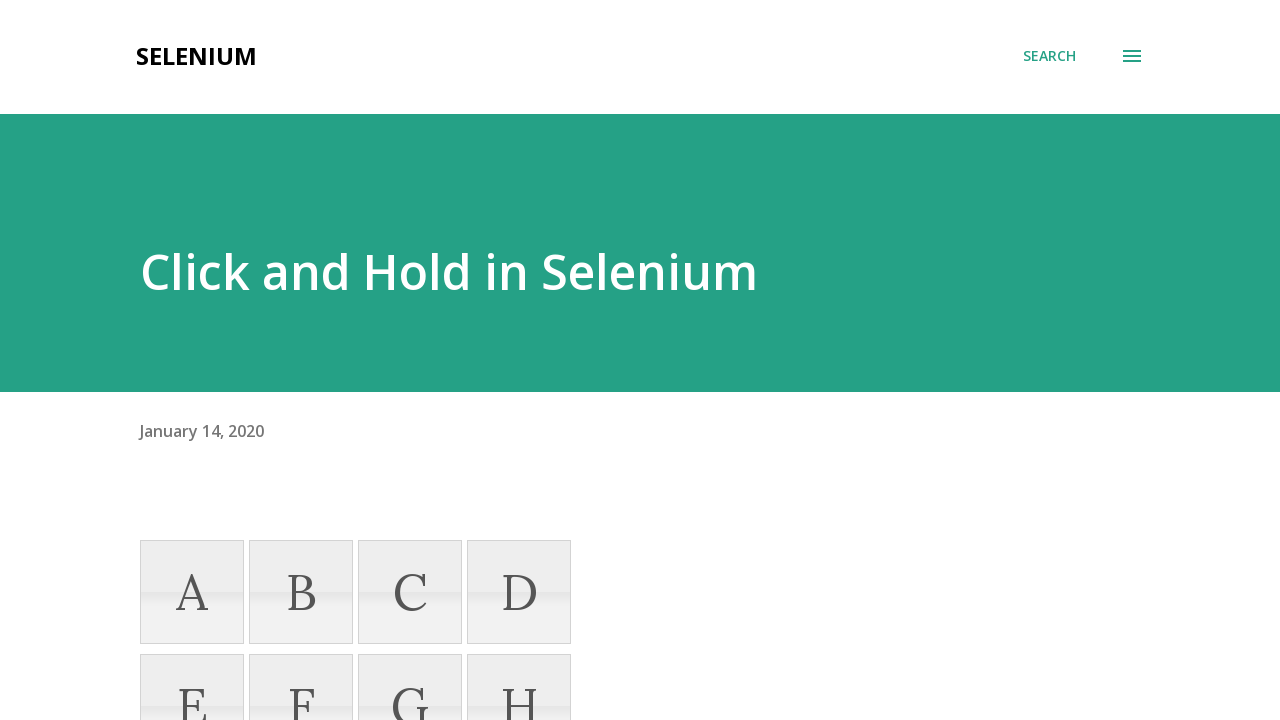

Located button B element
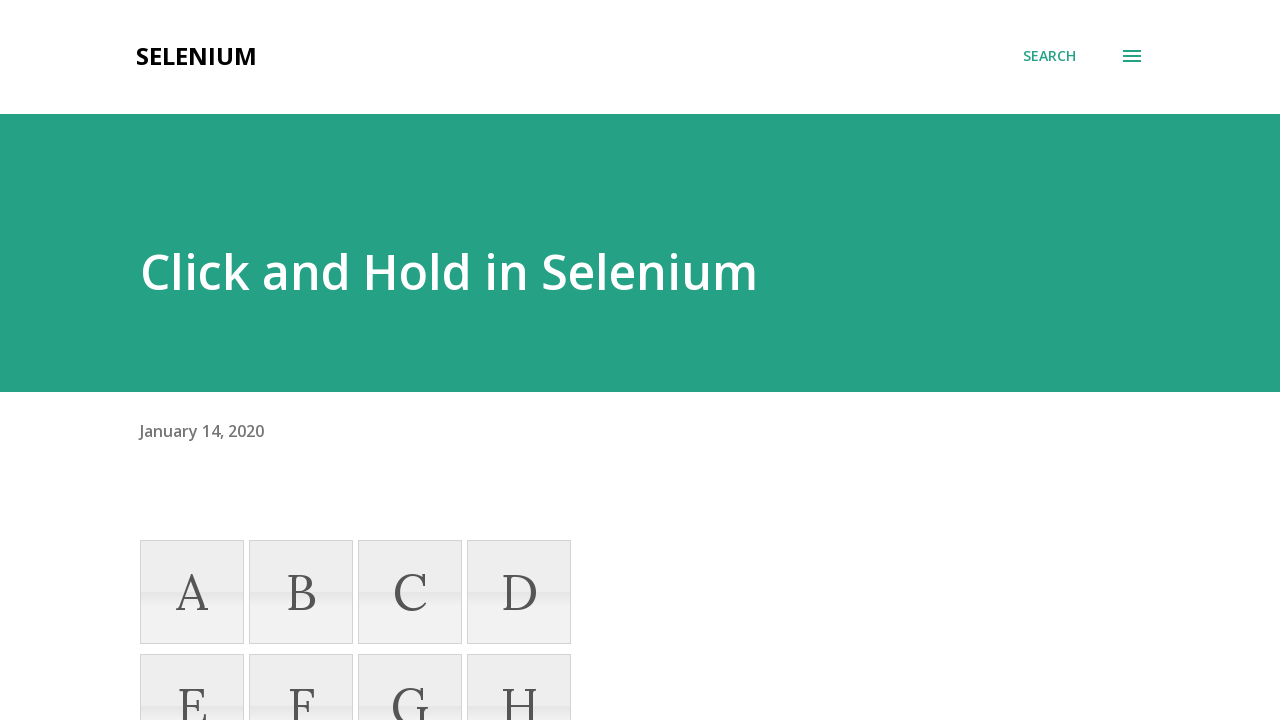

Clicked and held button C, dragged it to button B, and released at (301, 592)
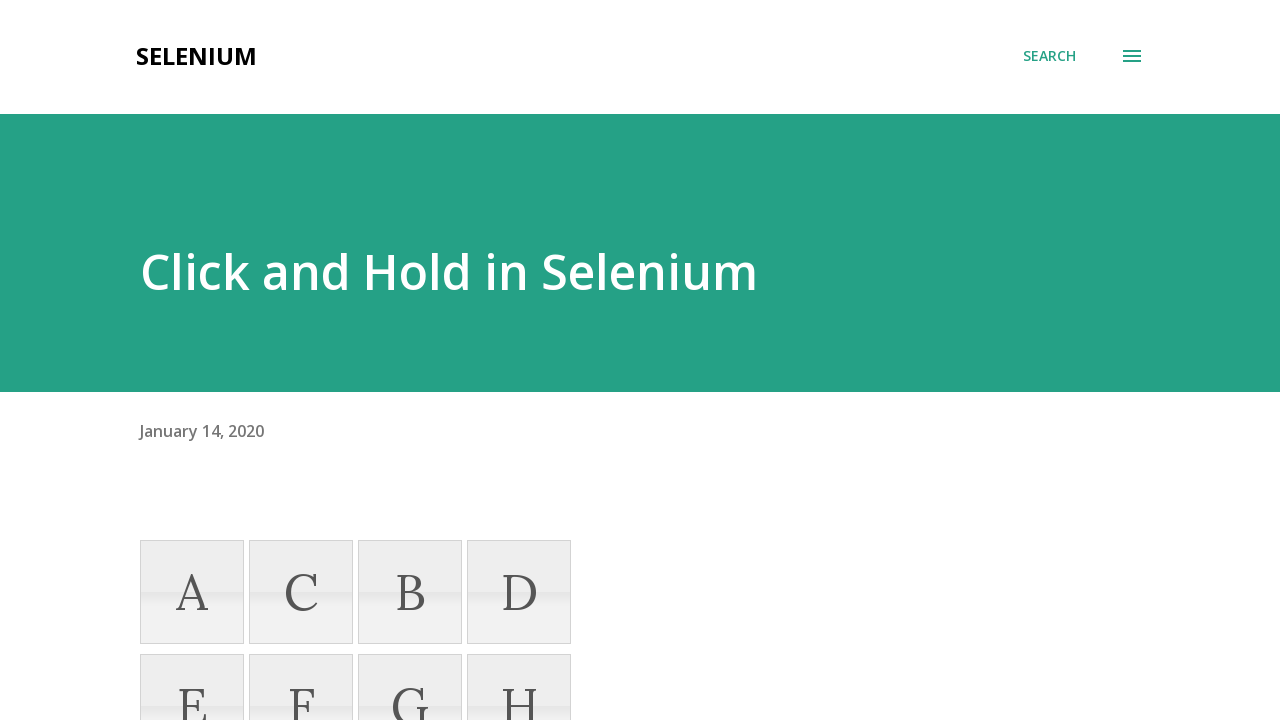

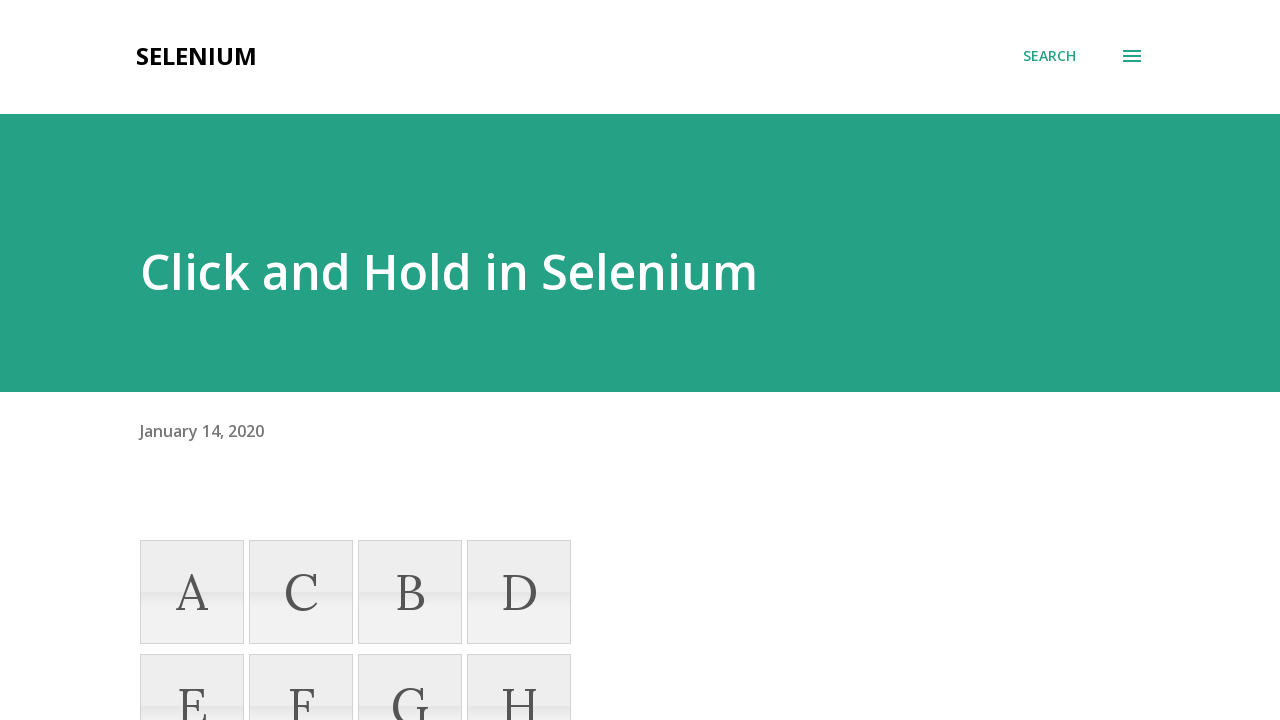